Tests input slider control by changing the slider value and verifying the progress bar updates accordingly

Starting URL: https://seleniumbase.io/demo_page

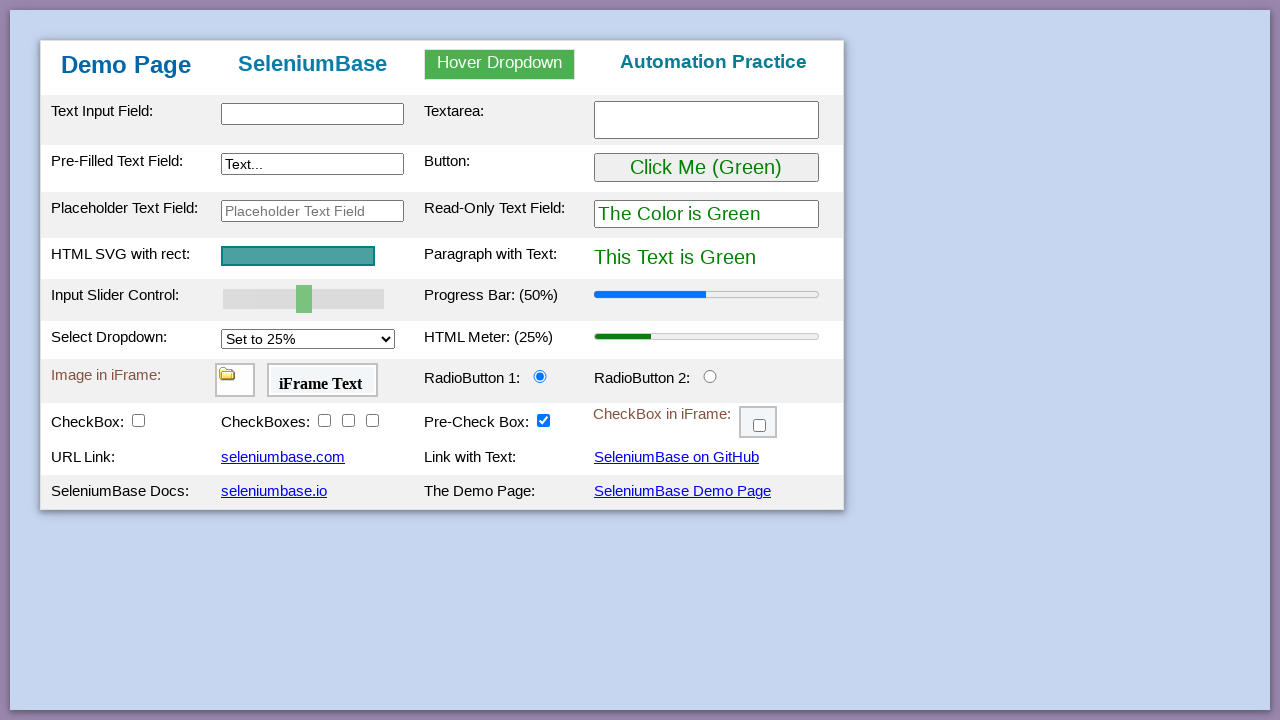

Verified initial progress bar value is 50
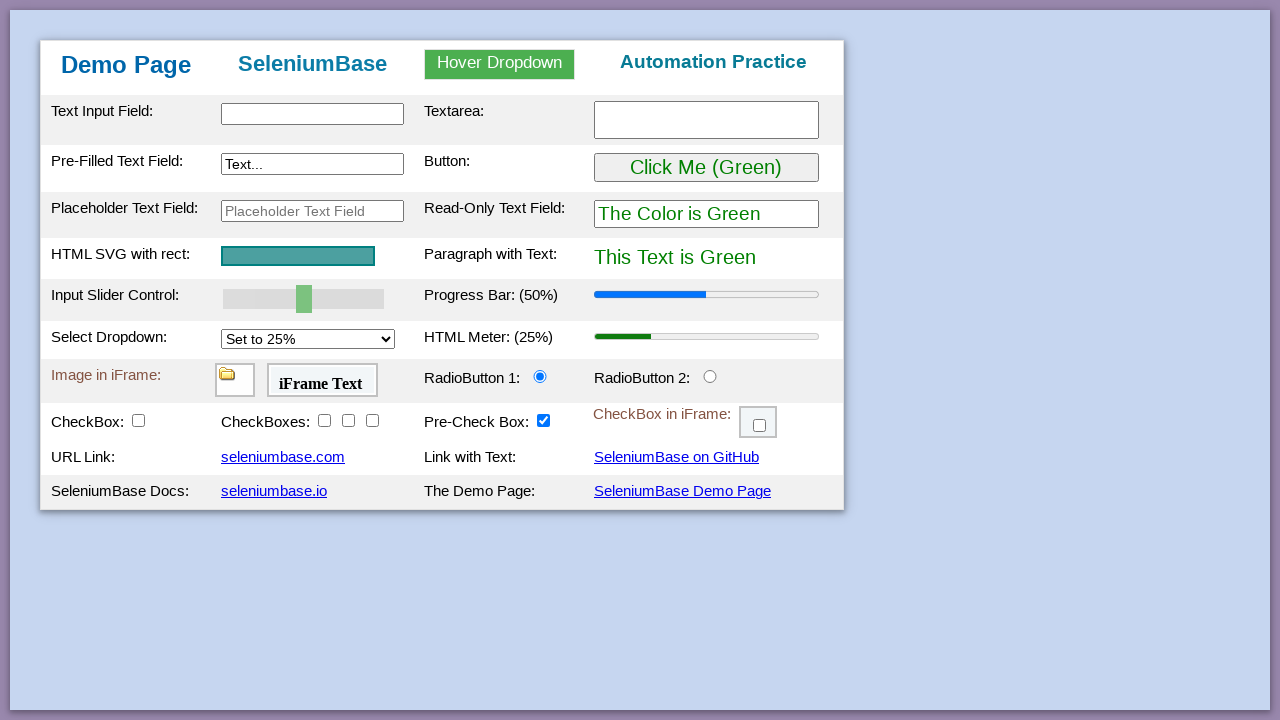

Changed slider value to 80 on #mySlider
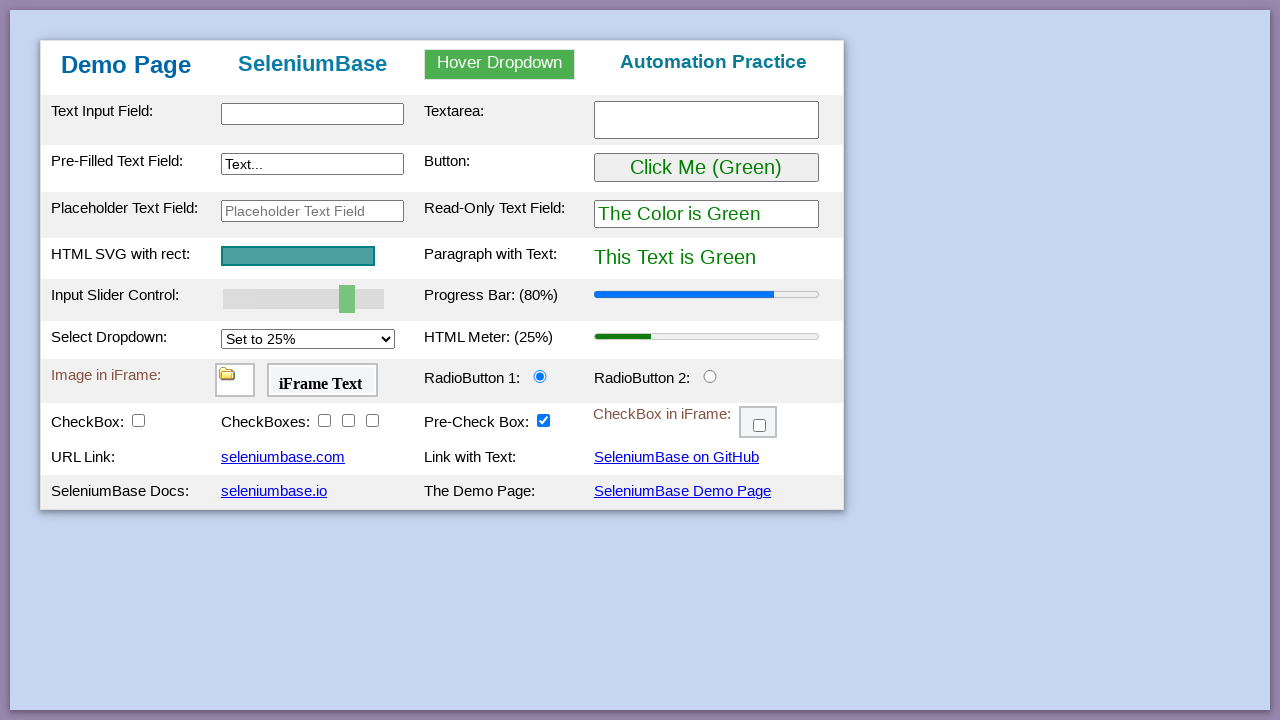

Verified progress bar updated to 80
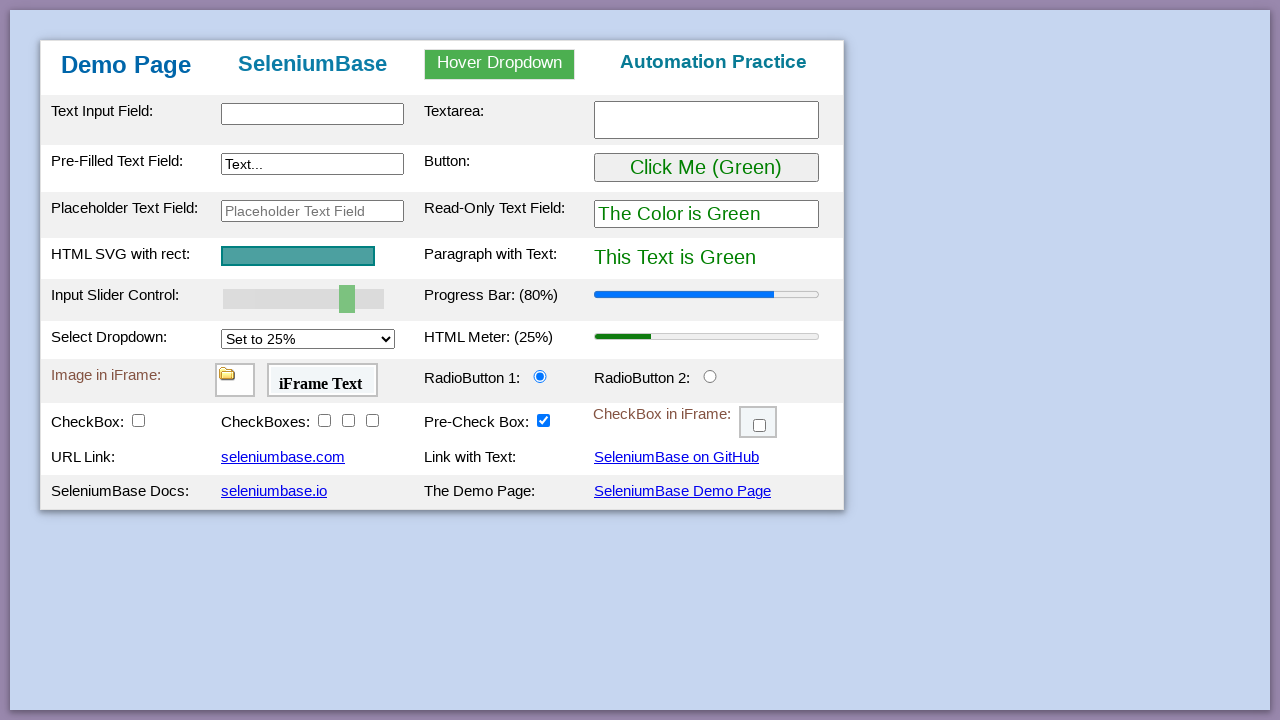

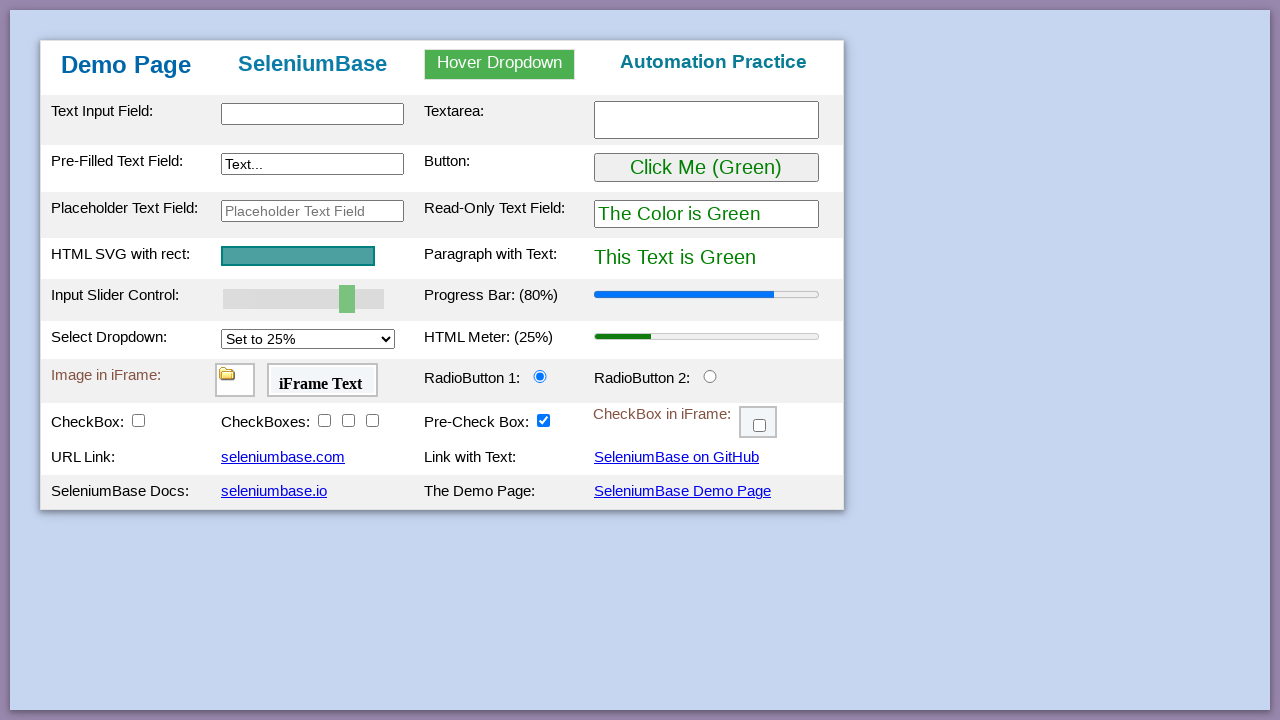